Tests submitting a comment through a form and verifying the comment appears on the page

Starting URL: http://saucelabs.com/test/guinea-pig

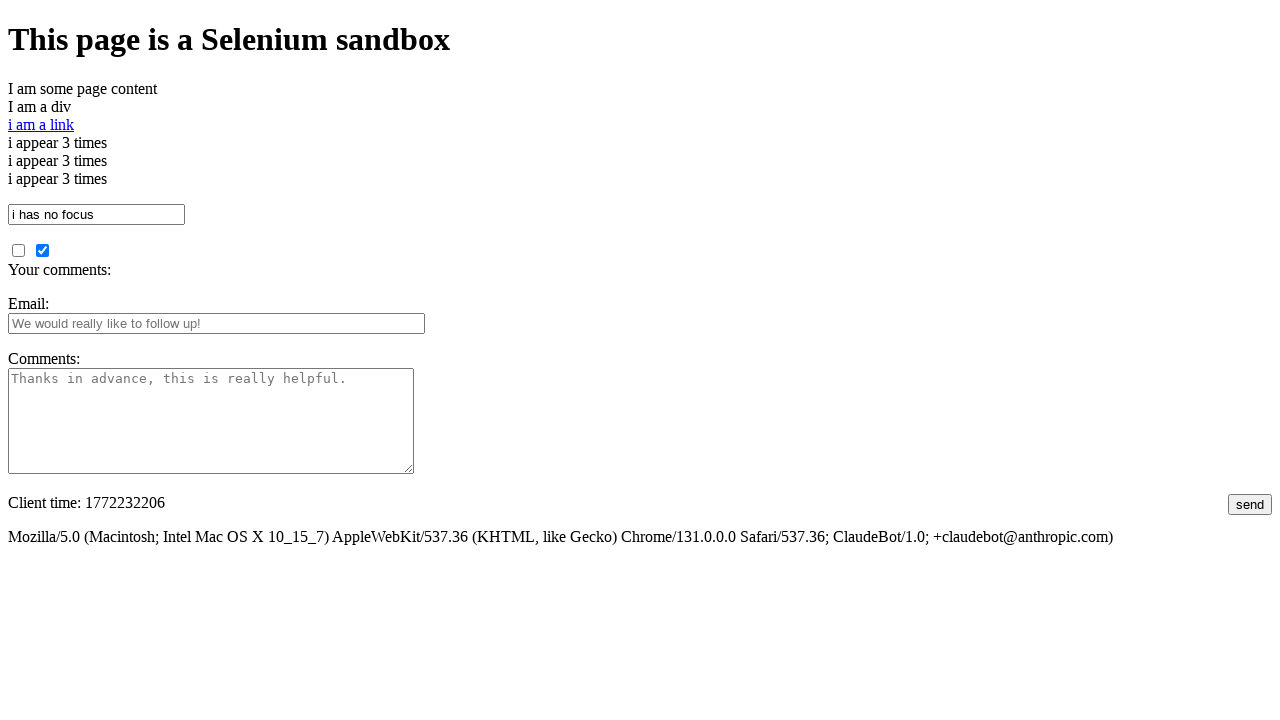

Filled comments field with test comment on #comments
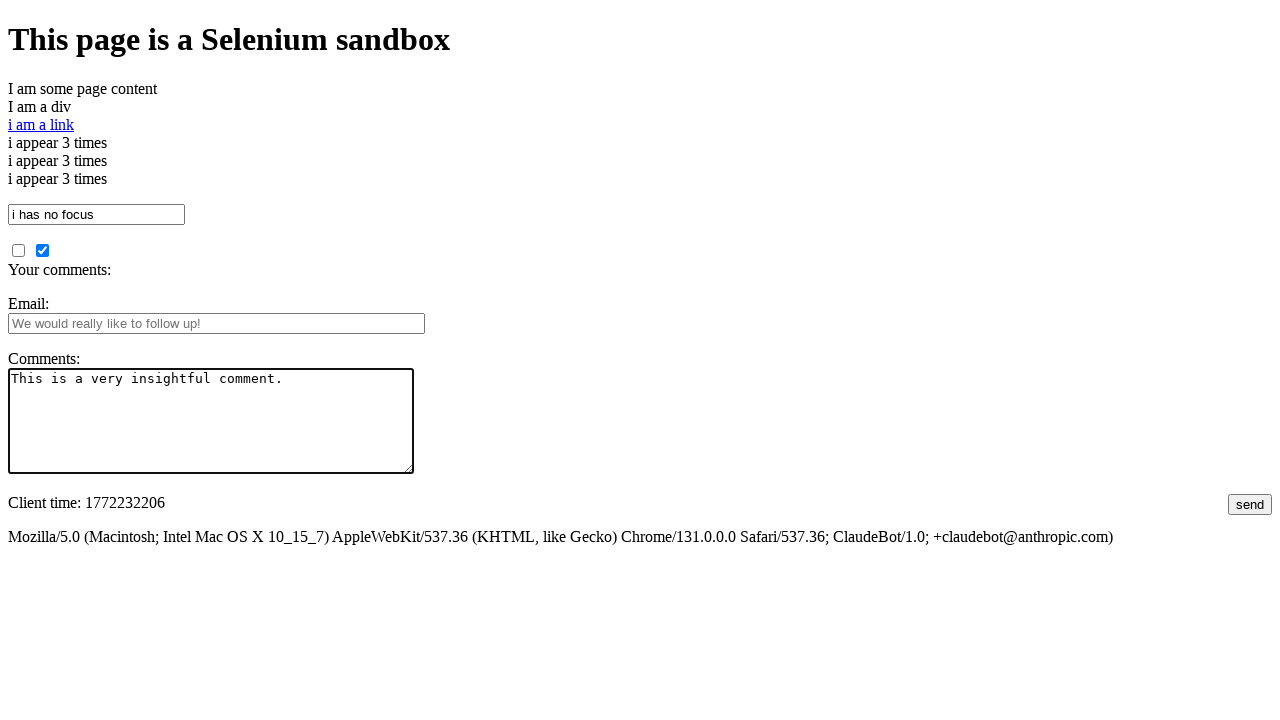

Clicked submit button to post comment at (1250, 504) on #submit
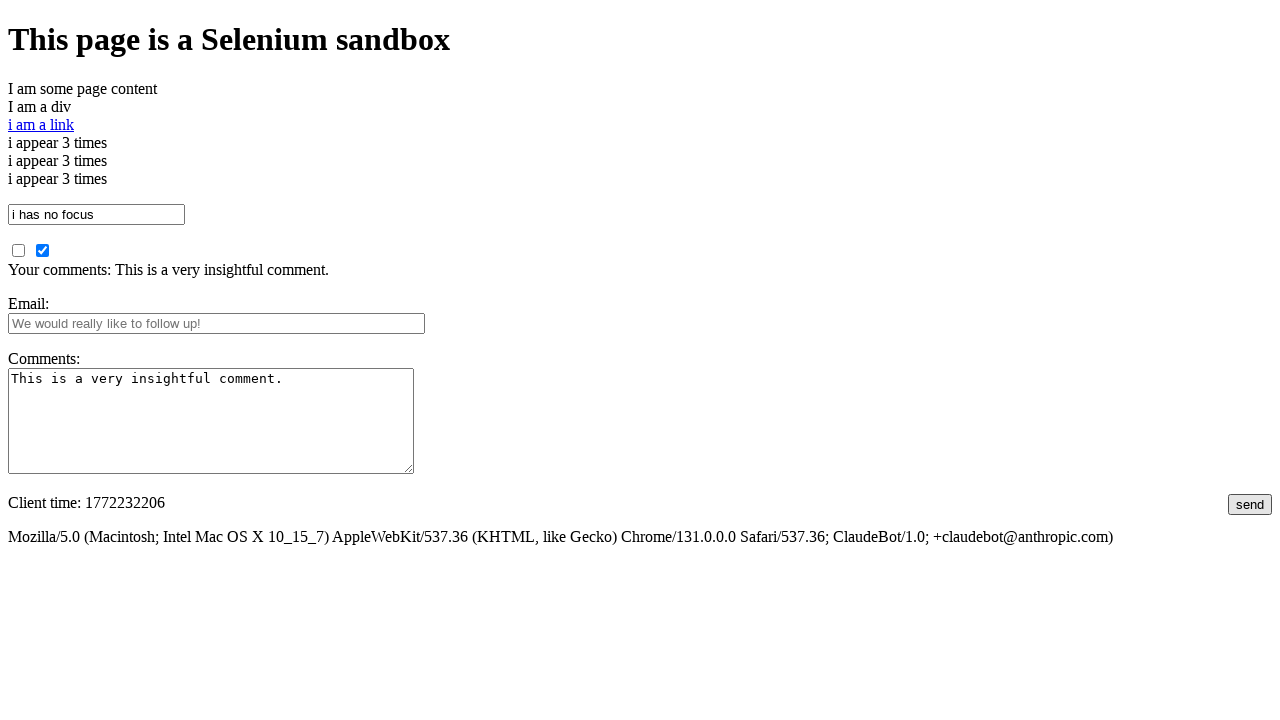

Waited for comments section to load
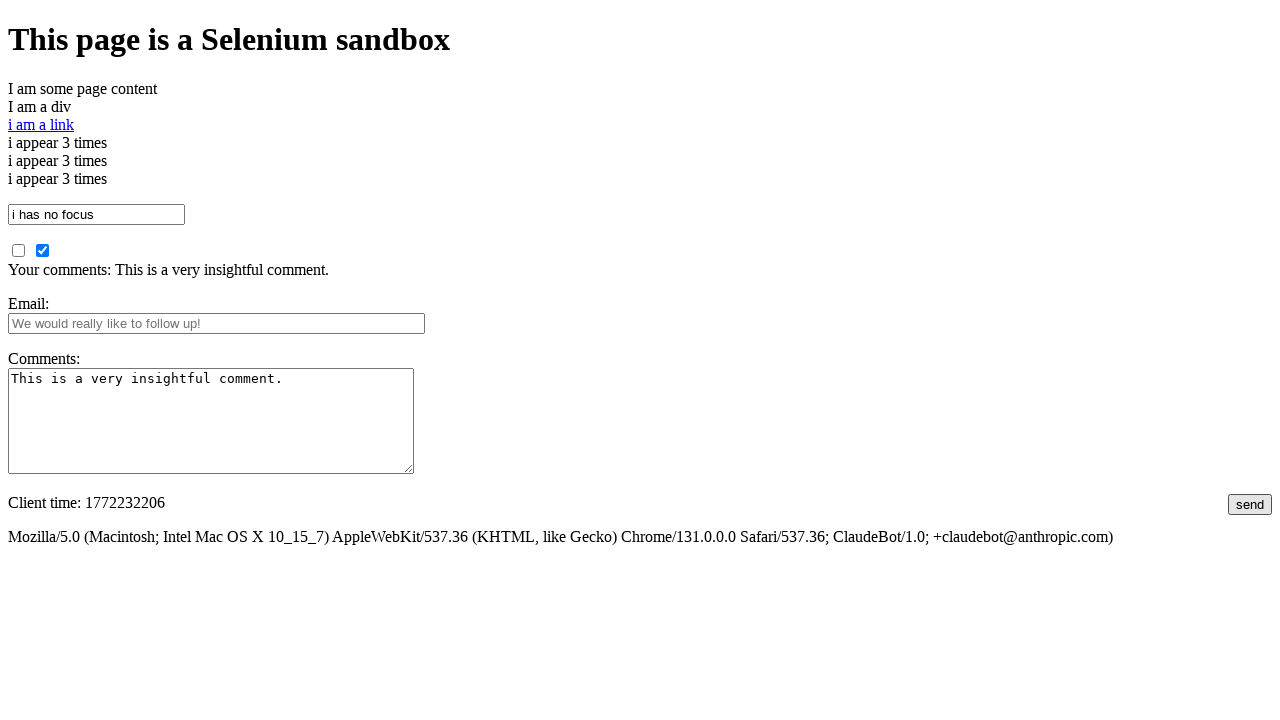

Verified submitted comment appears on page
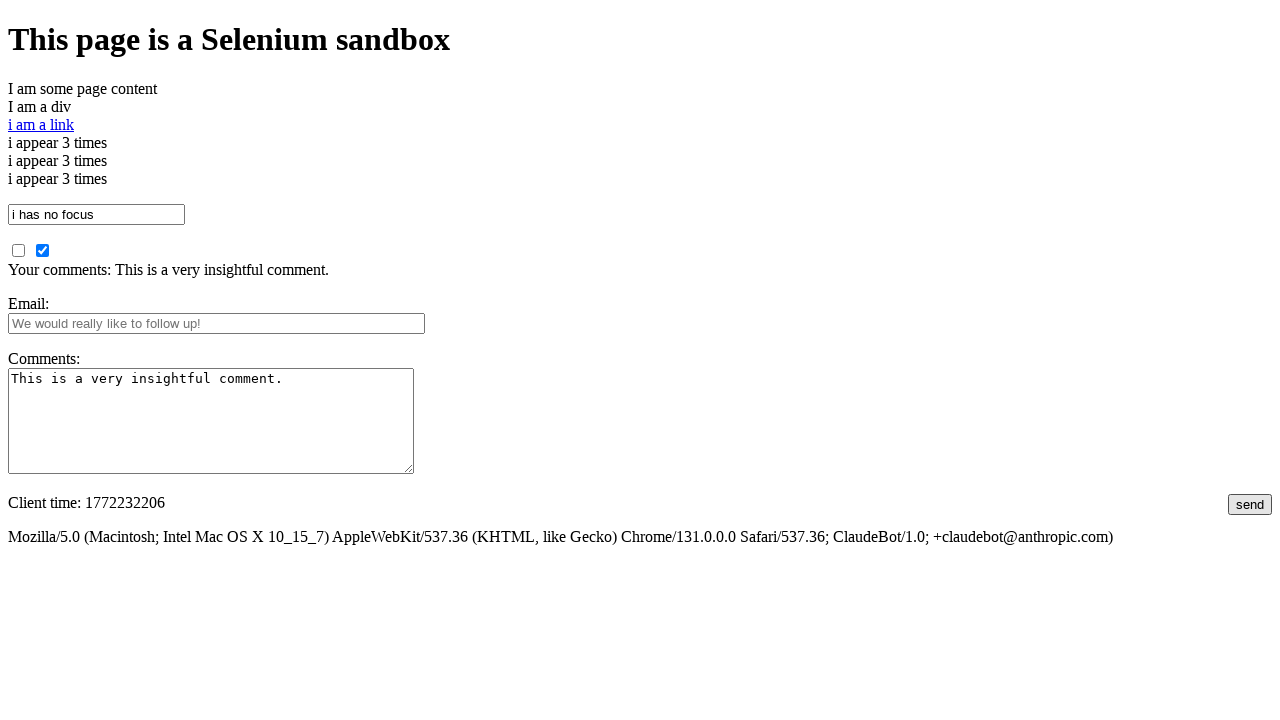

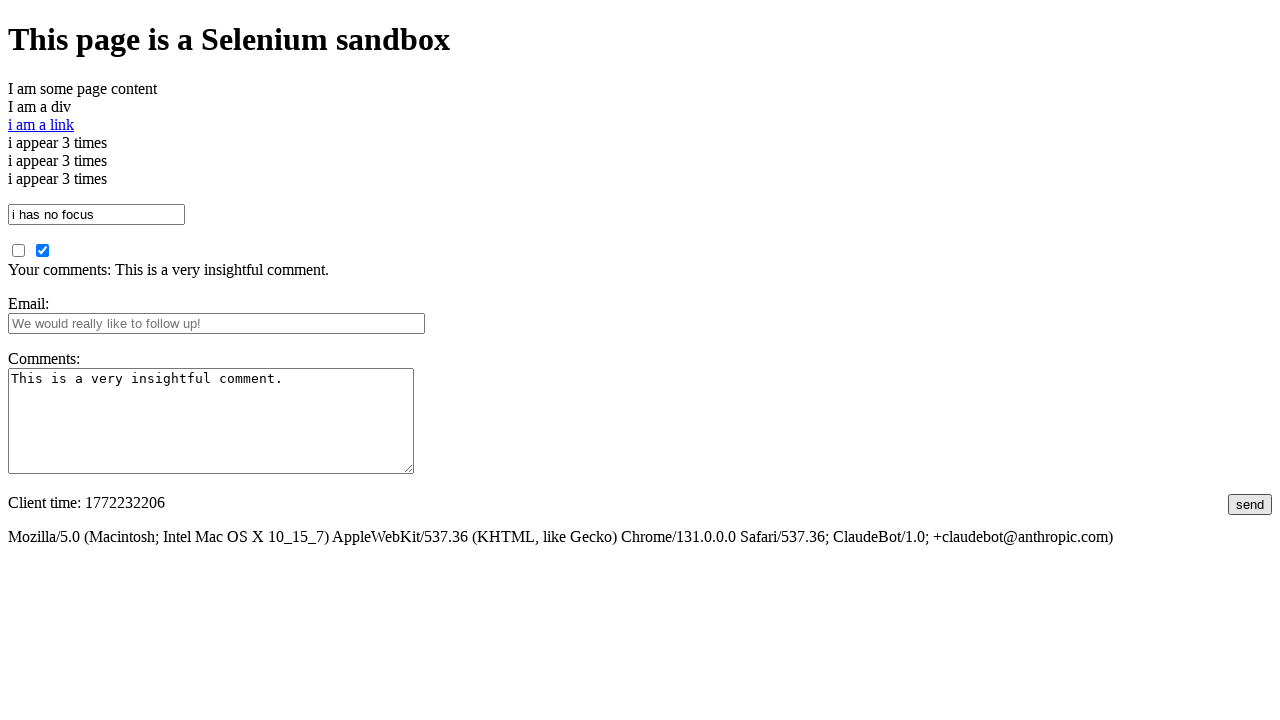